Tests a registration form by filling in three required input fields and submitting, then verifies the success message is displayed.

Starting URL: http://suninjuly.github.io/registration1.html

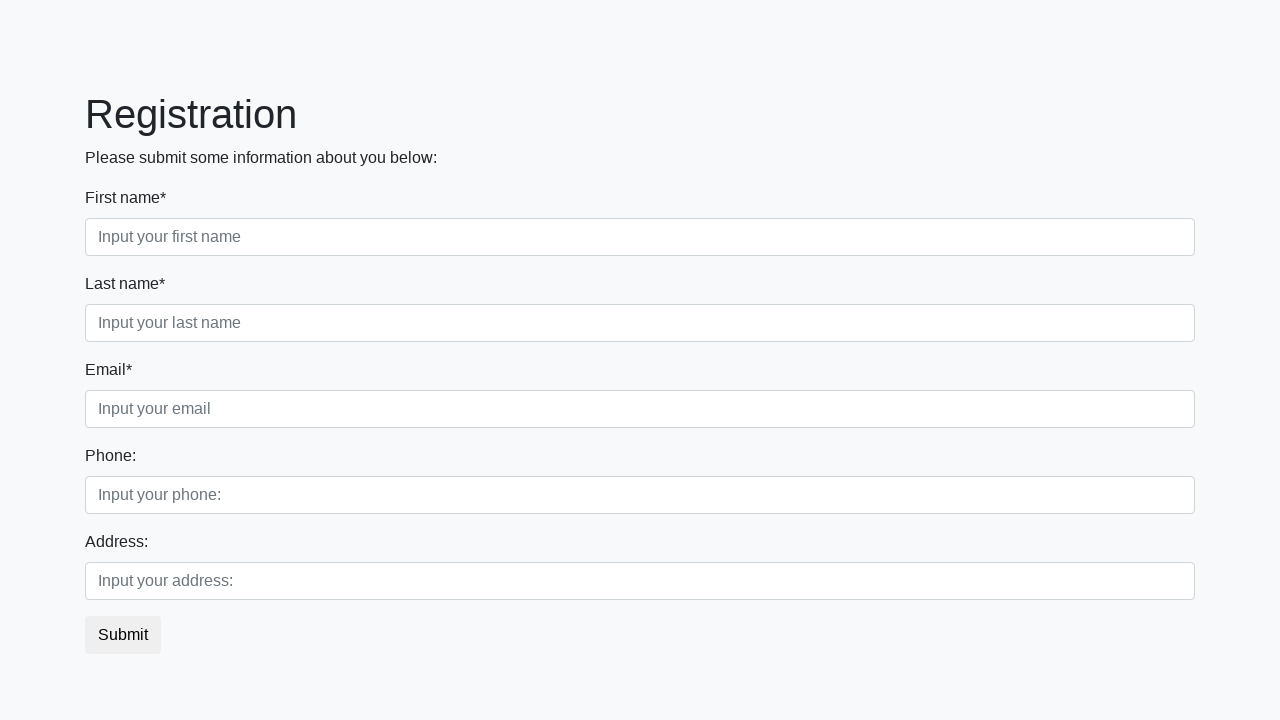

Filled first required field with 'John' on .form-control.first[required]
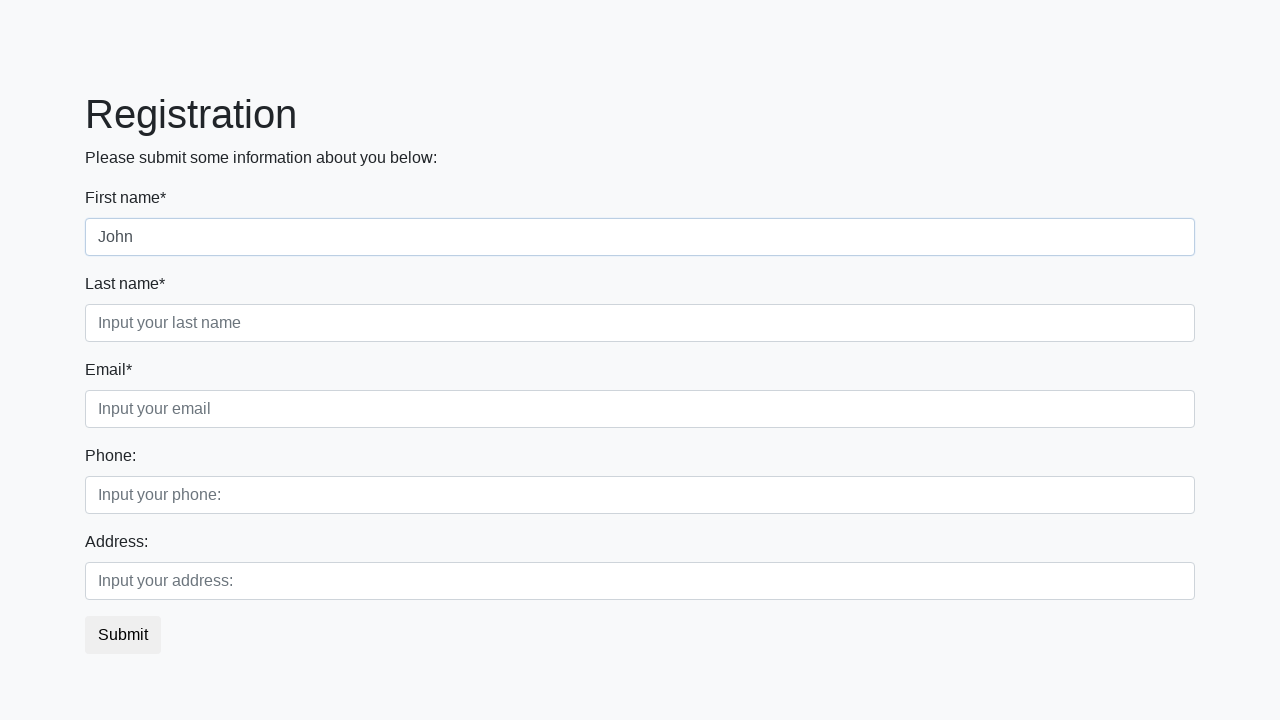

Filled second required field with 'Doe' on .form-control.second[required]
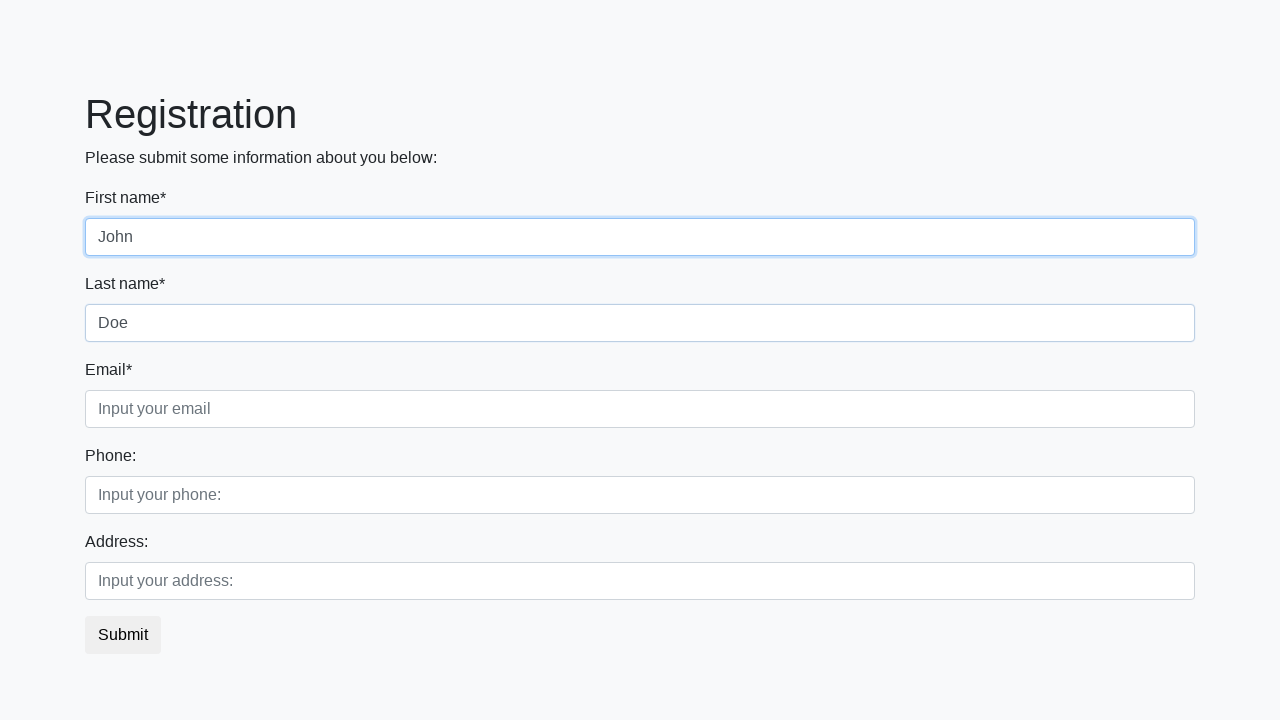

Filled third required field with 'johndoe@example.com' on .form-control.third[required]
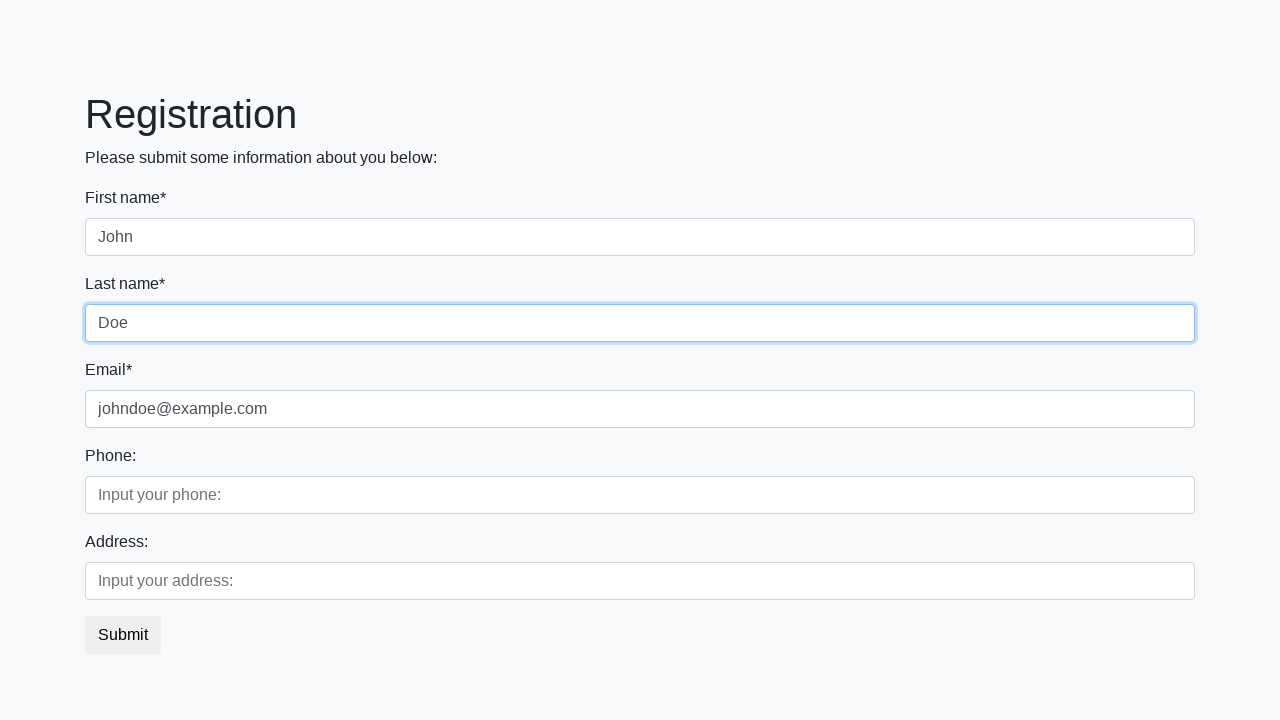

Clicked submit button at (123, 635) on .btn
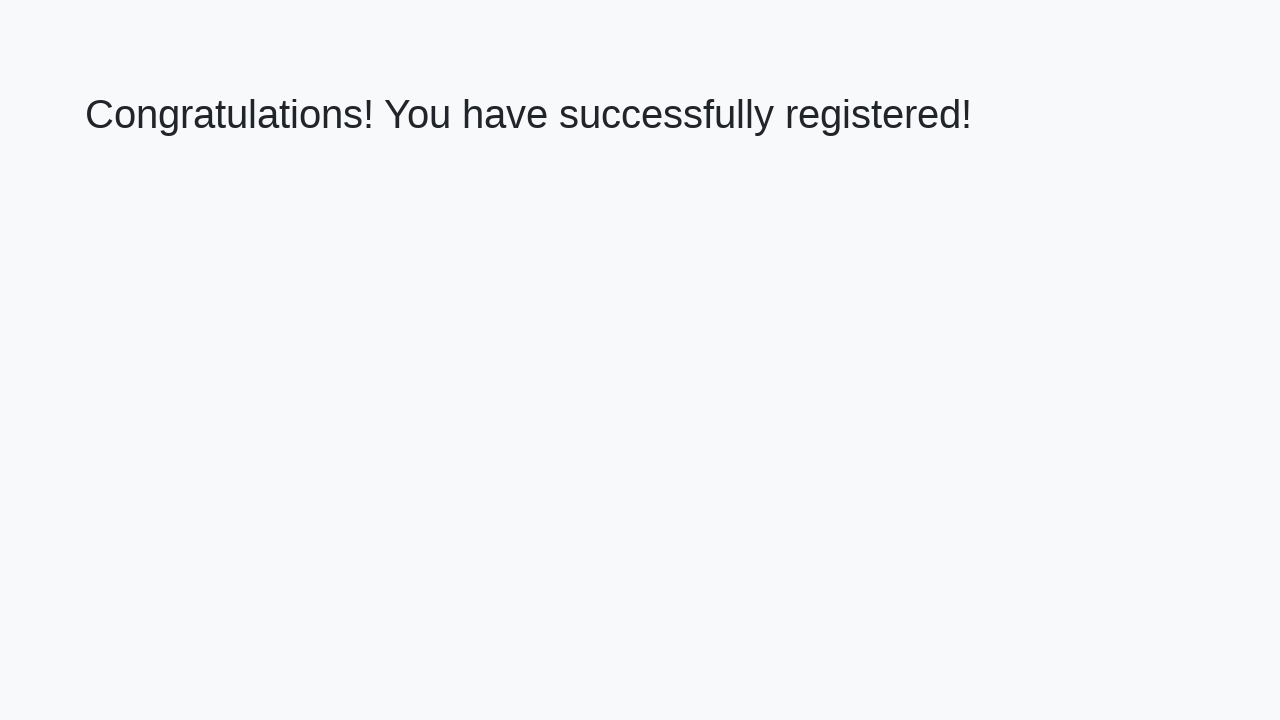

Success message displayed
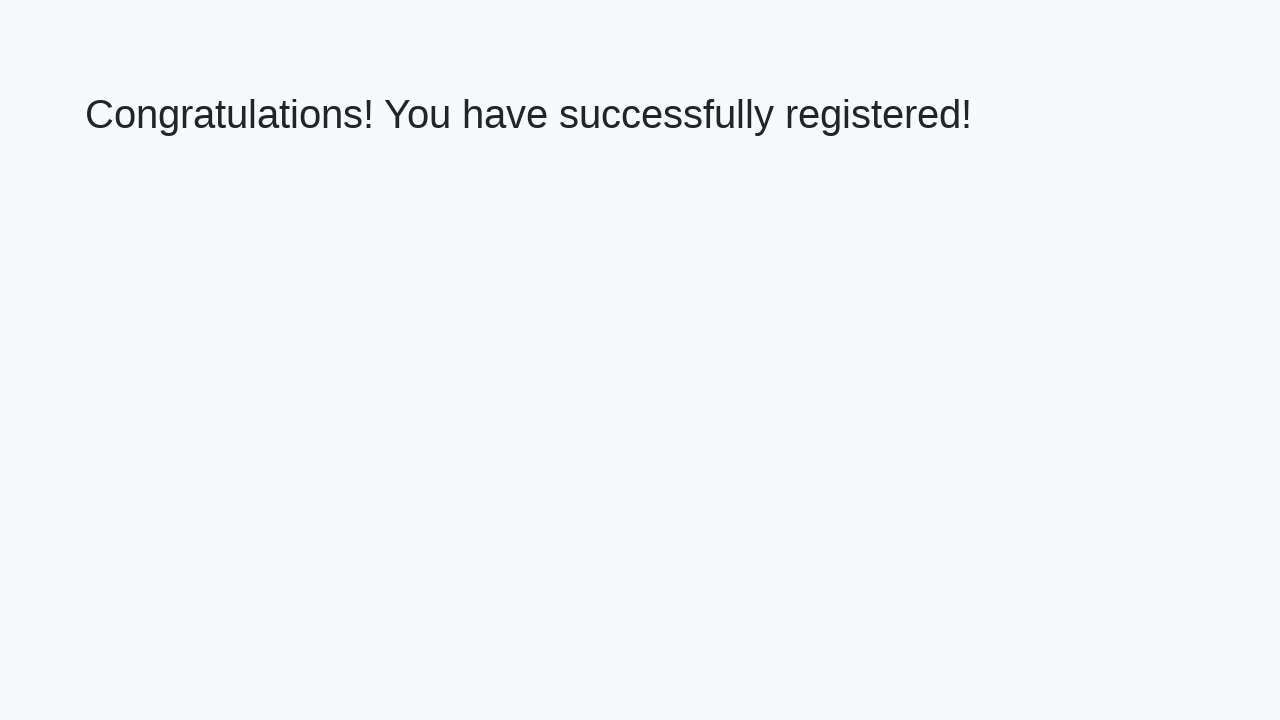

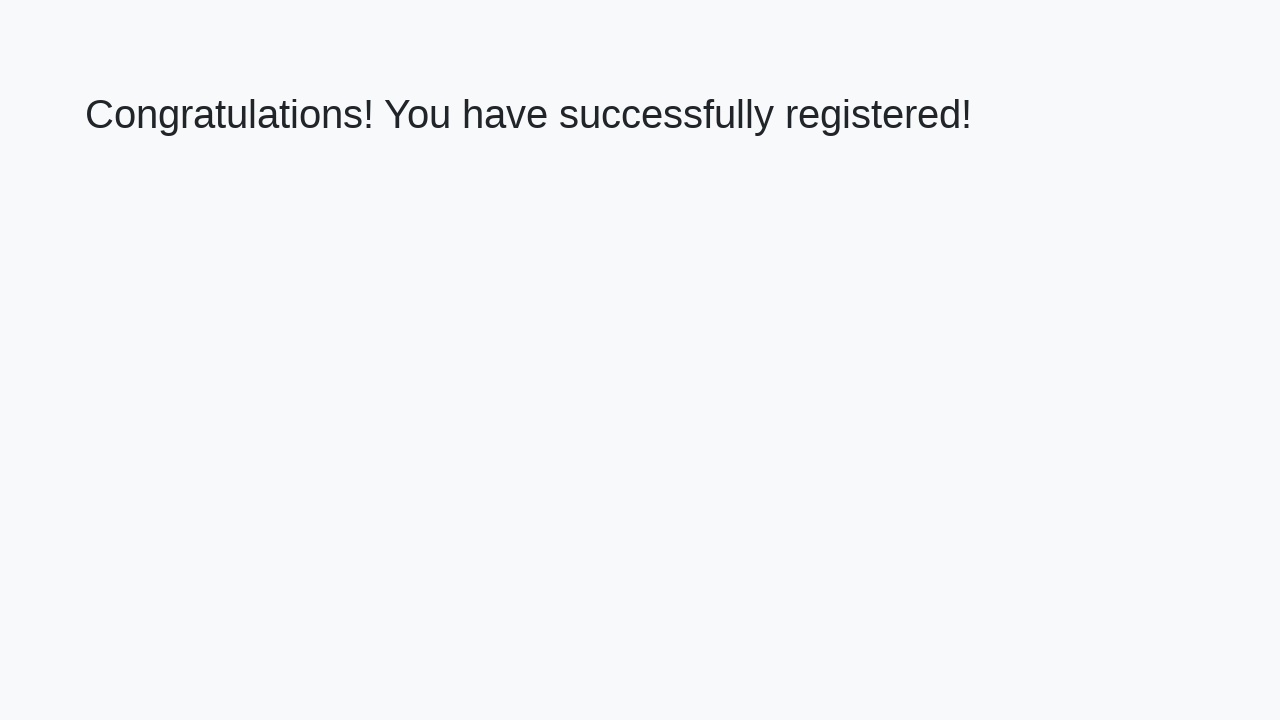